Tests accepting a JavaScript alert by clicking a button that triggers the alert and then accepting it

Starting URL: https://automationfc.github.io/basic-form/

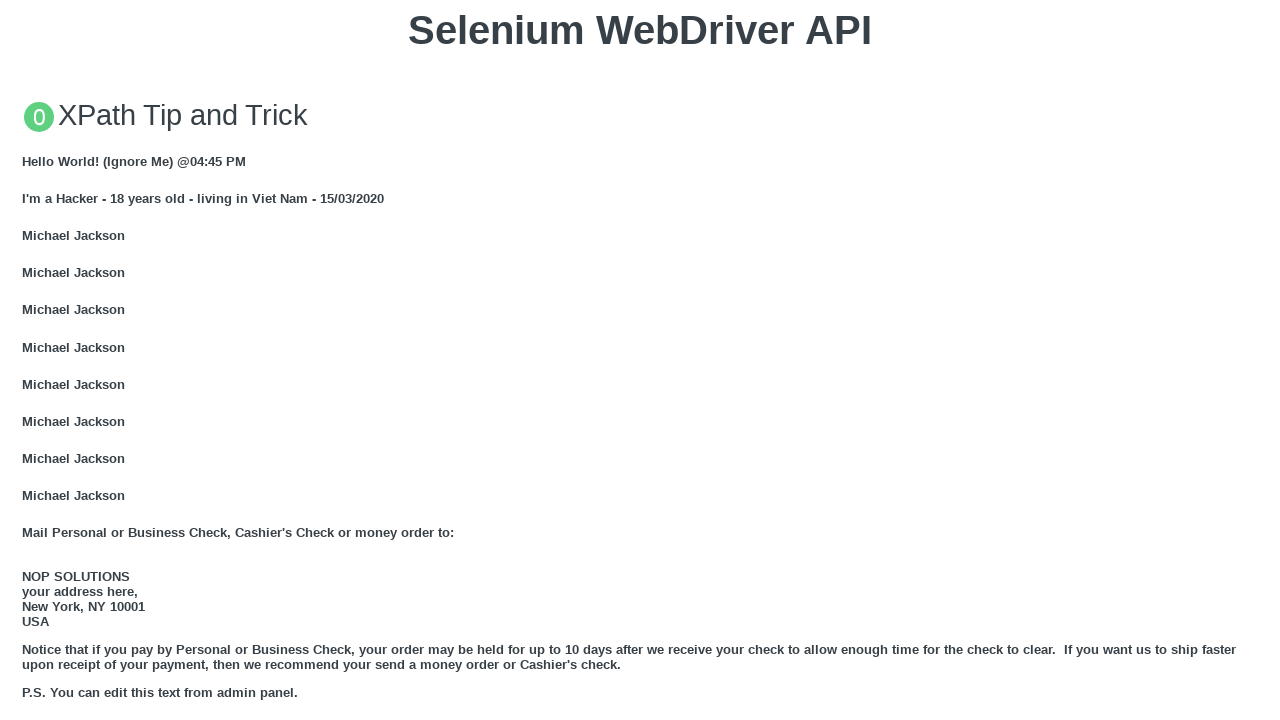

Clicked 'Click for JS Alert' button to trigger JavaScript alert at (640, 360) on xpath=//button[text()='Click for JS Alert']
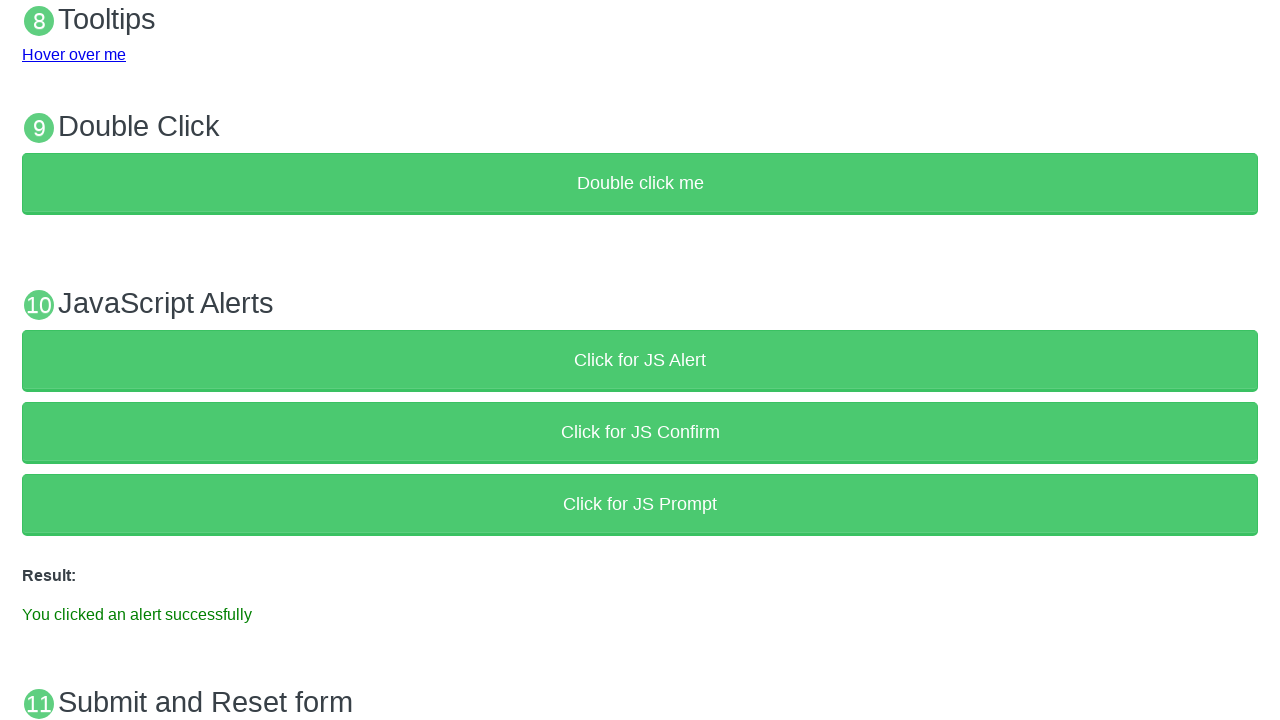

Registered dialog handler to accept alerts
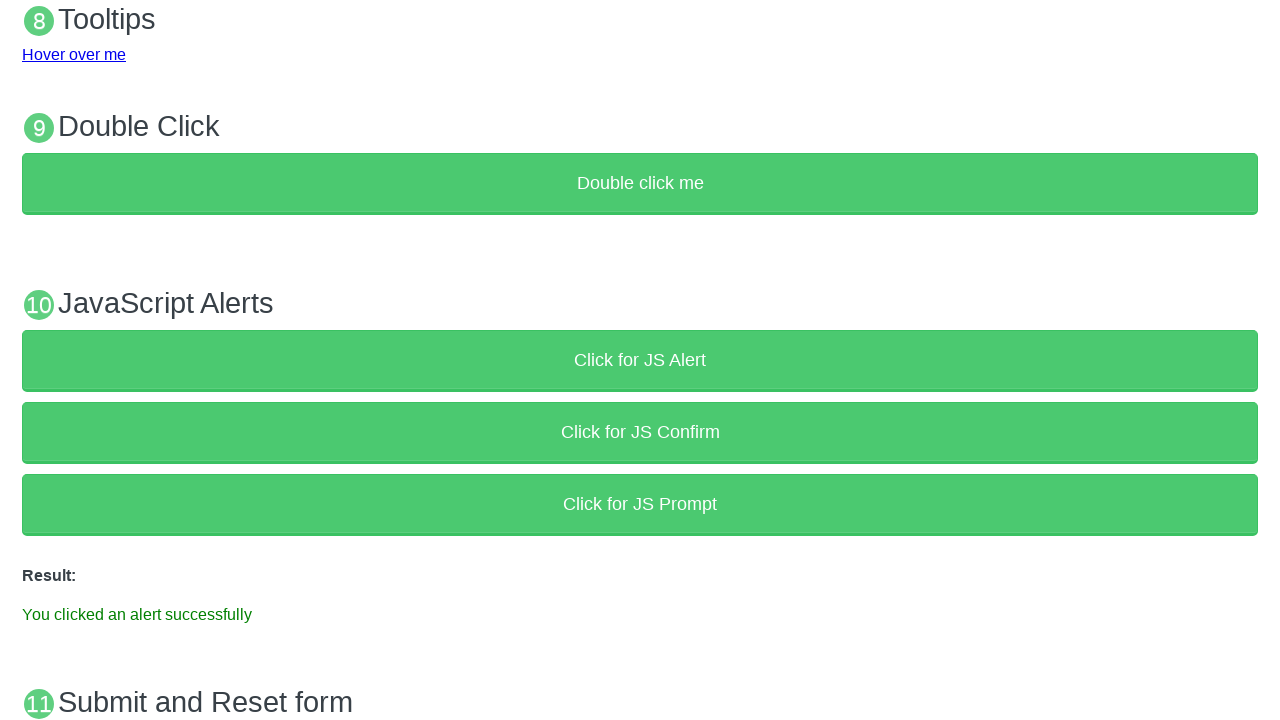

Result message element appeared after accepting alert
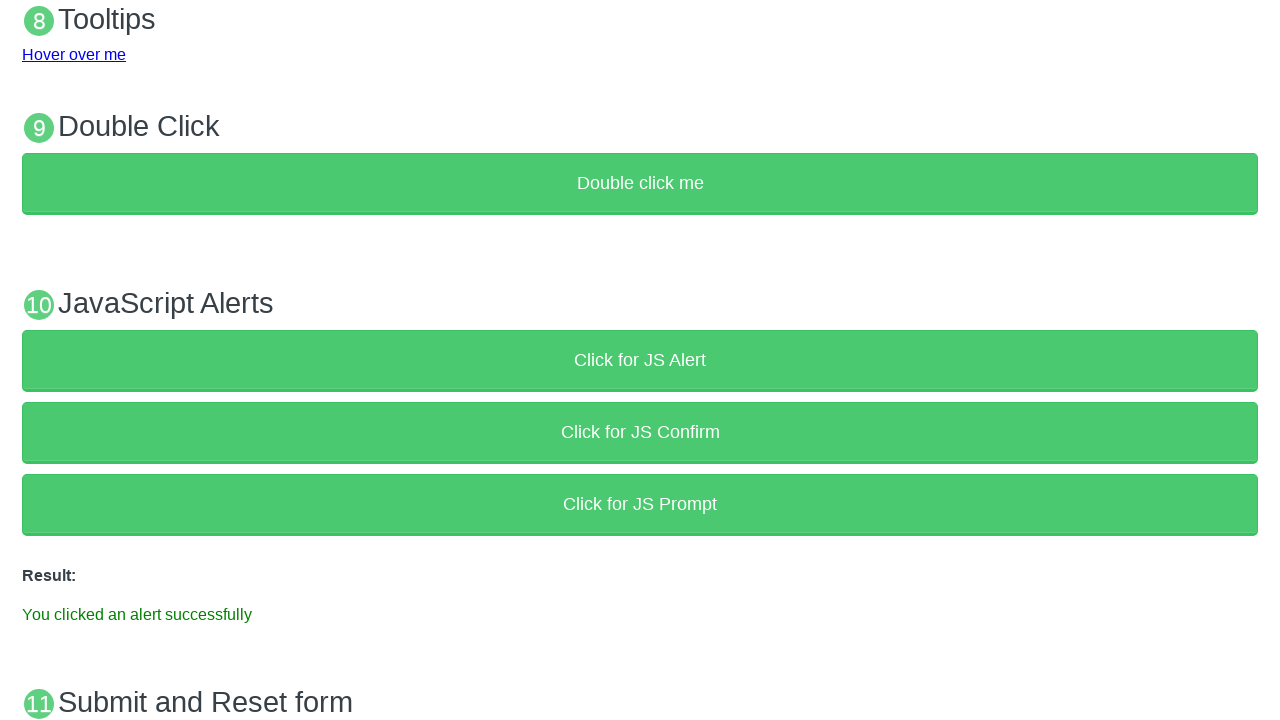

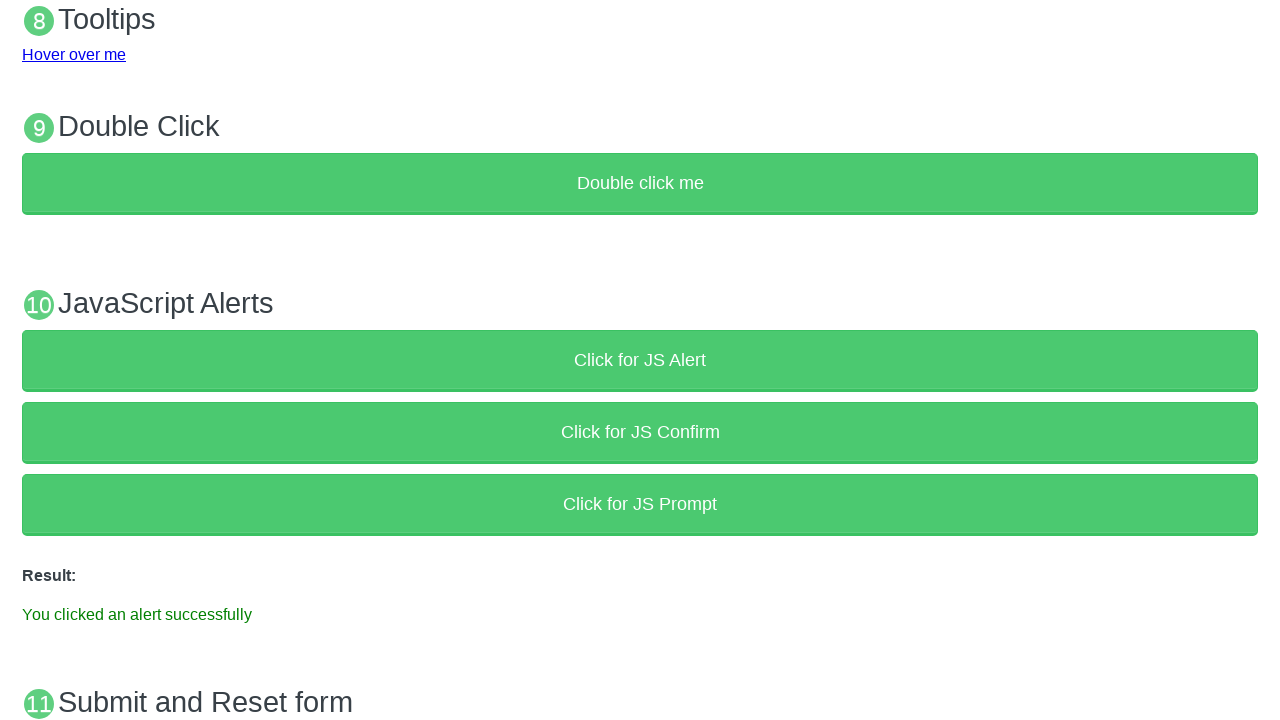